Tests window handle switching by clicking a button that opens a new window, switching to that window to fill a form field, then switching back to the parent window to fill another field.

Starting URL: https://www.hyrtutorials.com/p/window-handles-practice.html

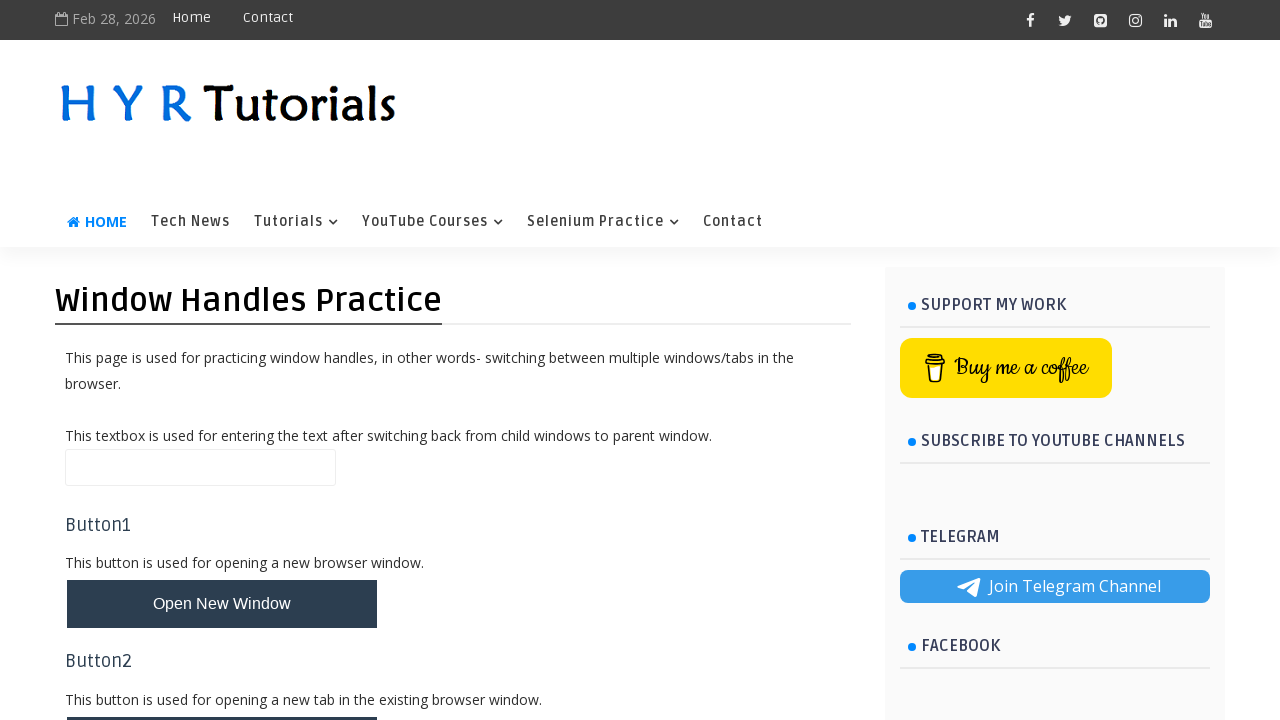

Clicked button to open new window at (222, 604) on .whButtons
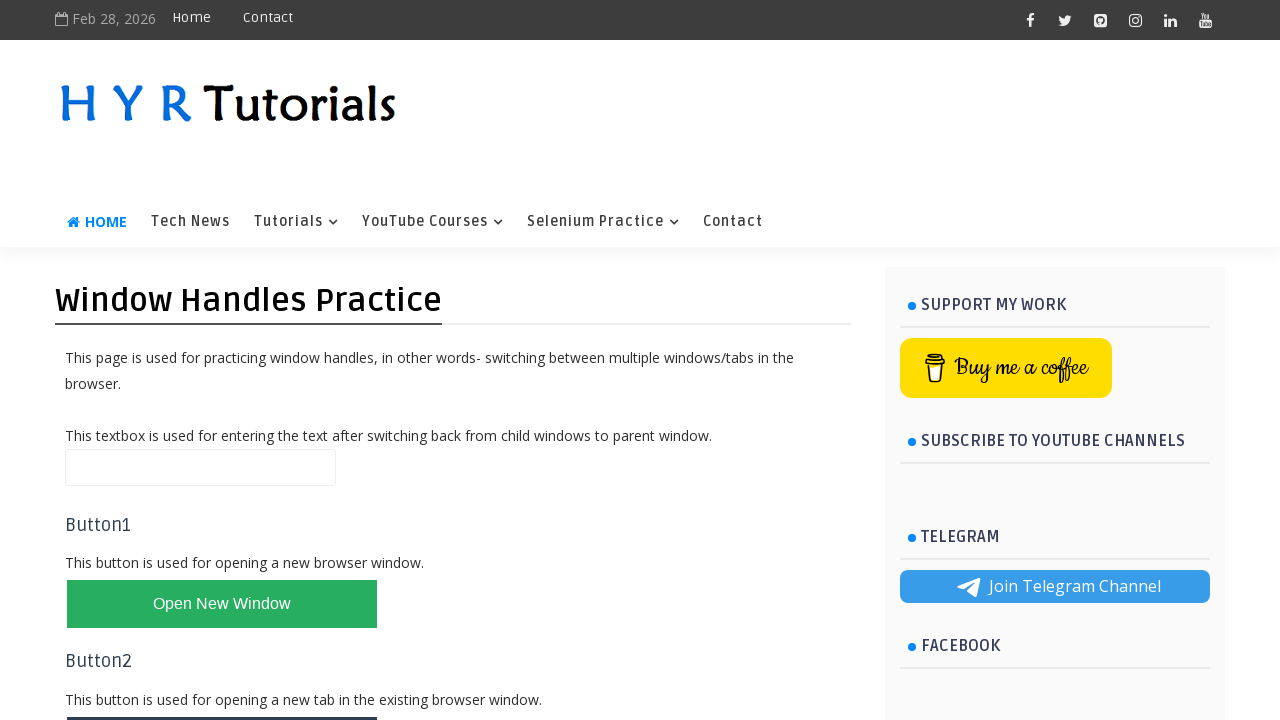

New window opened and page reference obtained
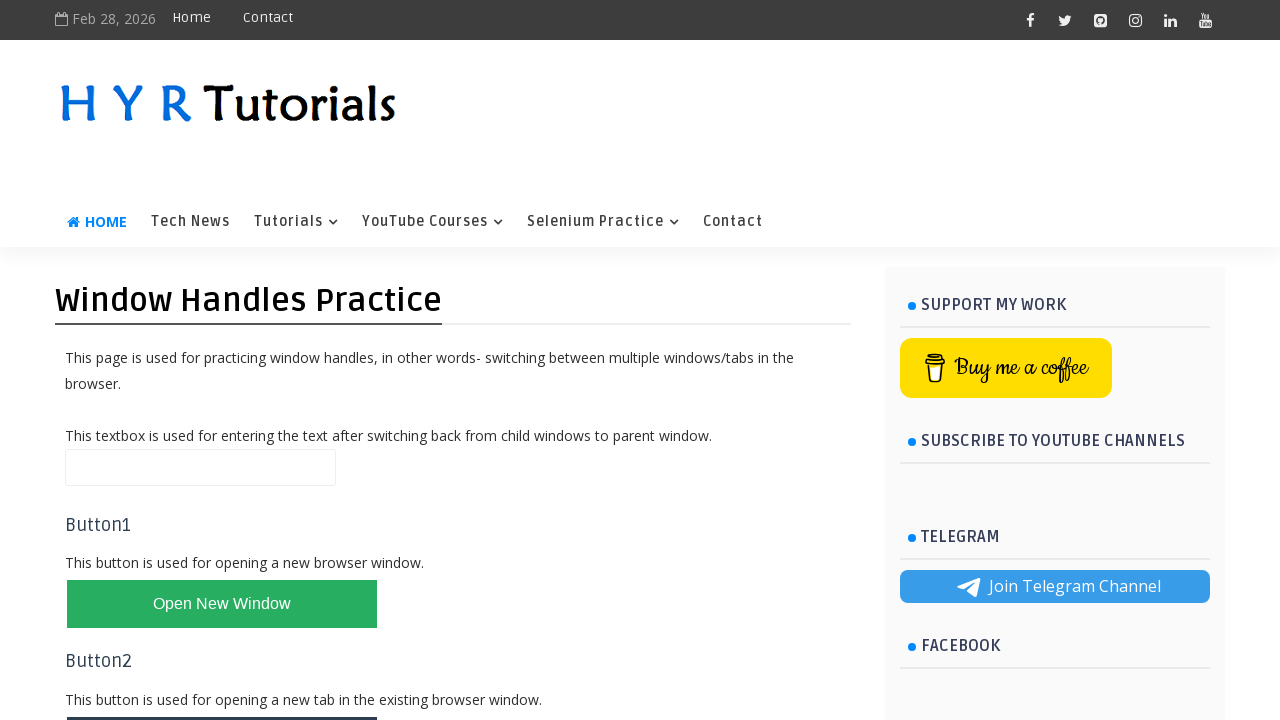

New window page loaded completely
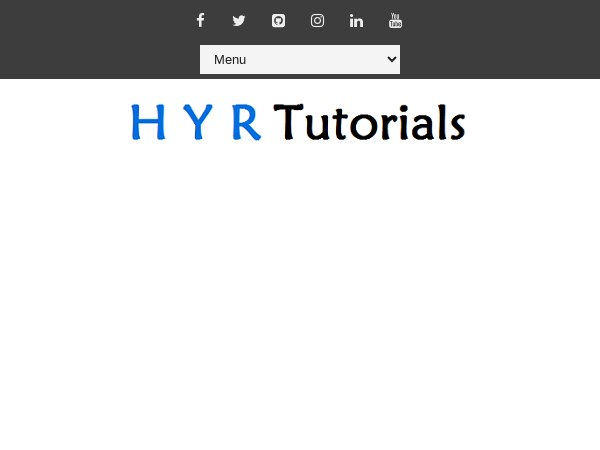

Filled first name field with 'Waleed' in new window on #firstName
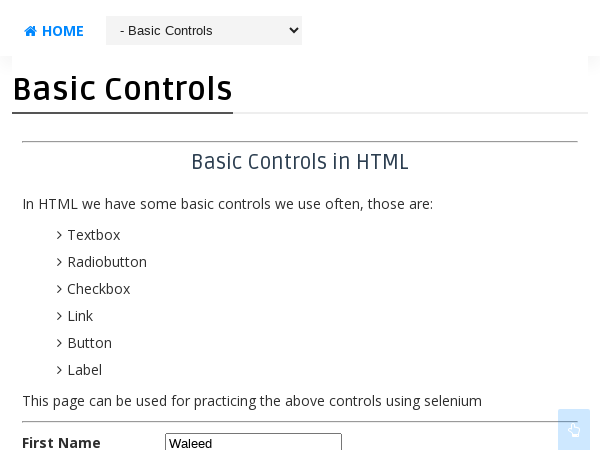

Switched back to parent window and filled name field with 'Hello' on #name
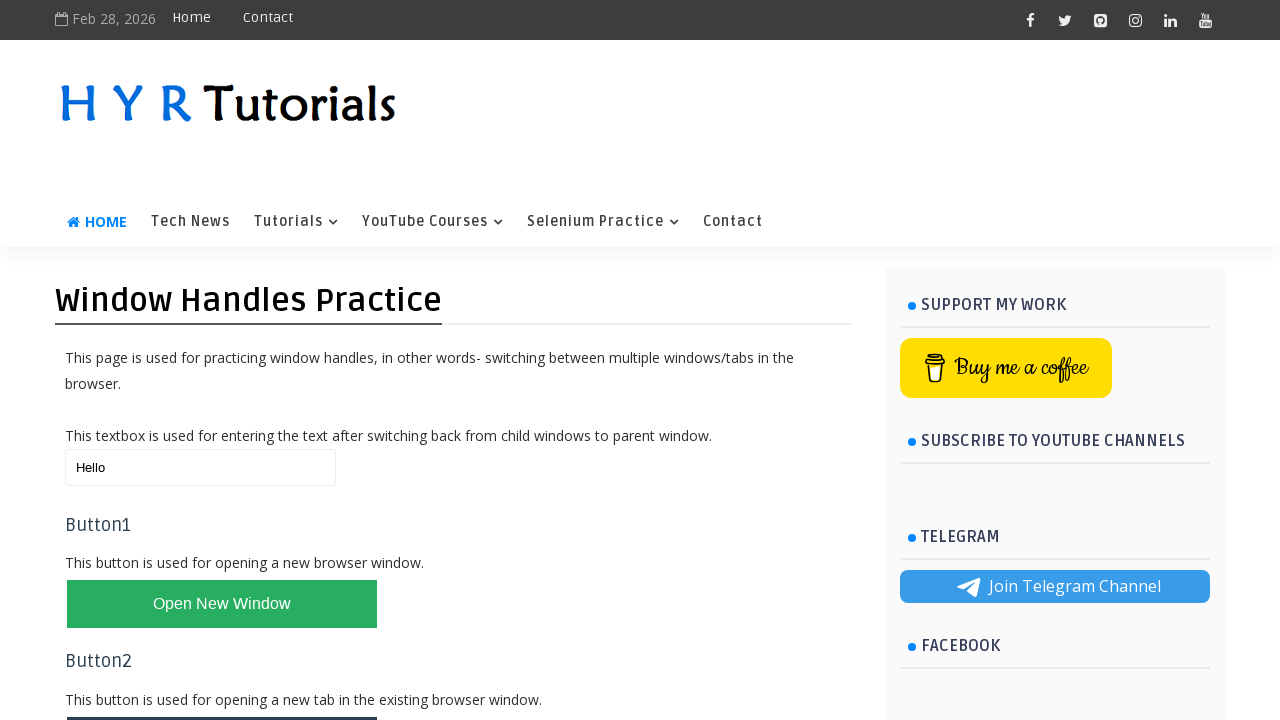

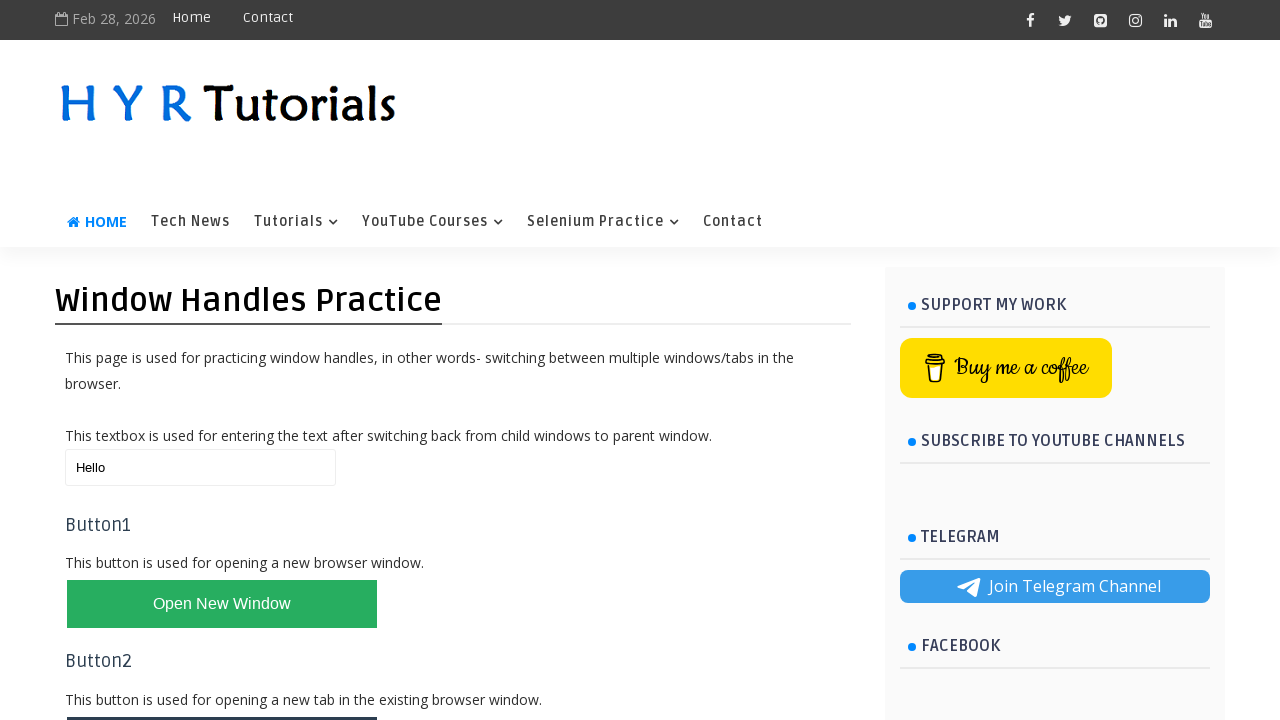